Tests the search functionality on a vegetable shopping site by entering "Cucumber" in the search box and verifying the correct product is displayed in the results.

Starting URL: https://rahulshettyacademy.com/seleniumPractise/#/

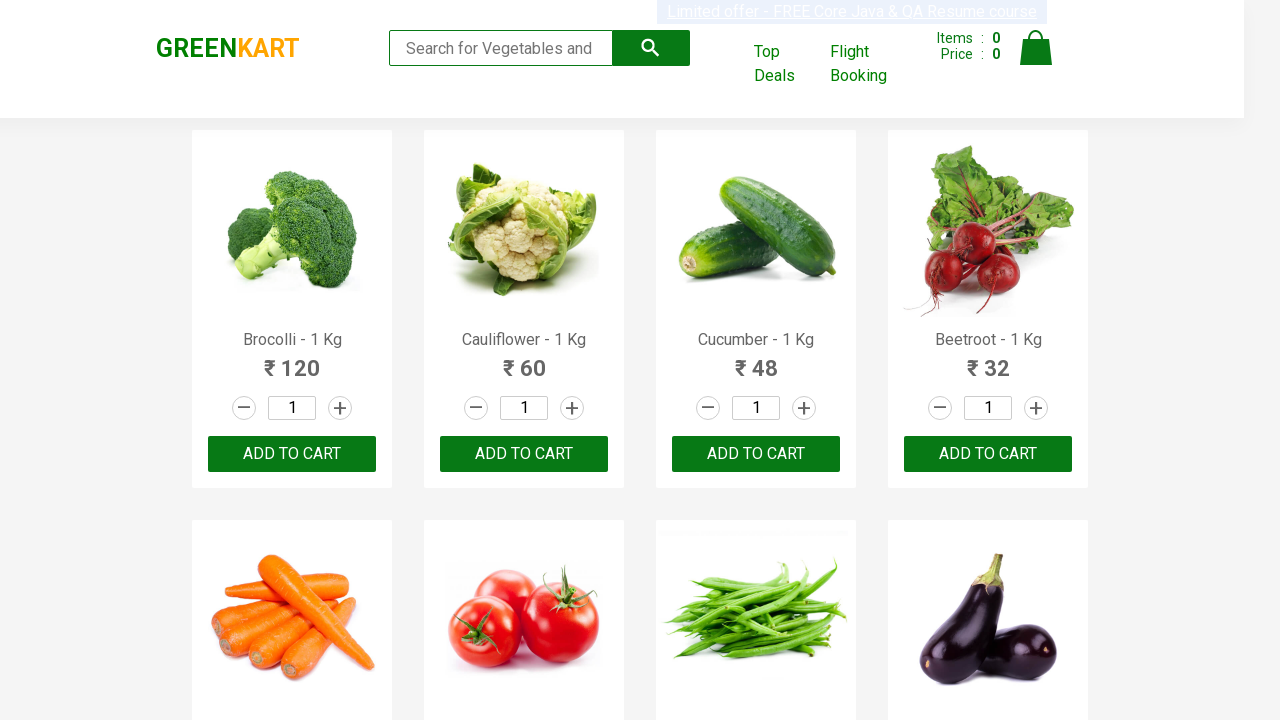

Entered 'Cucumber' in the search box on input[placeholder='Search for Vegetables and Fruits']
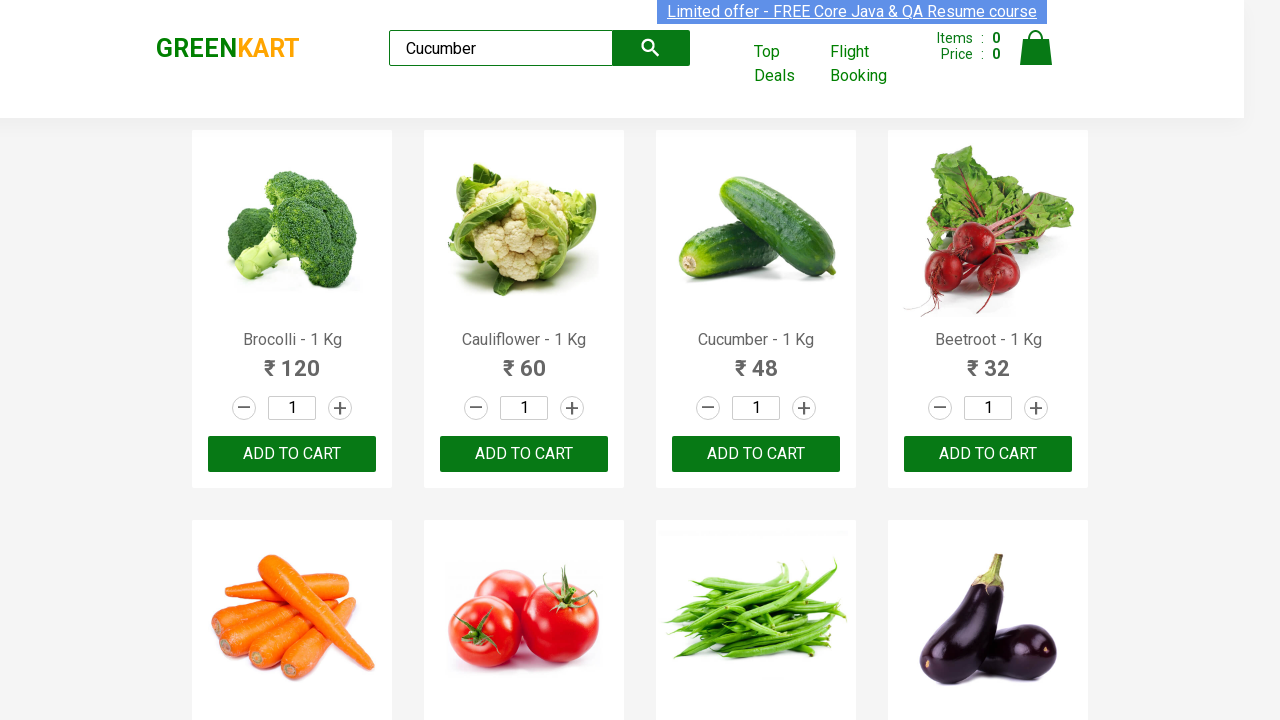

Product results loaded and product name element appeared
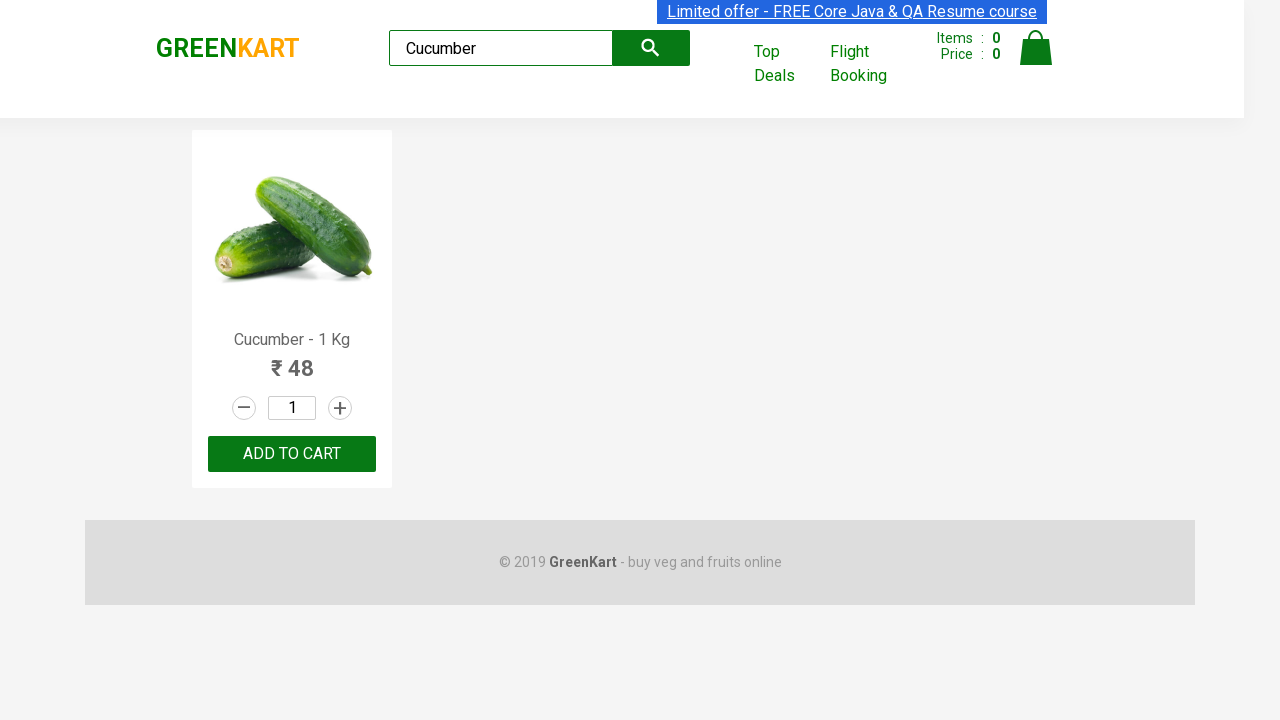

Retrieved product name: 'Cucumber - 1 Kg'
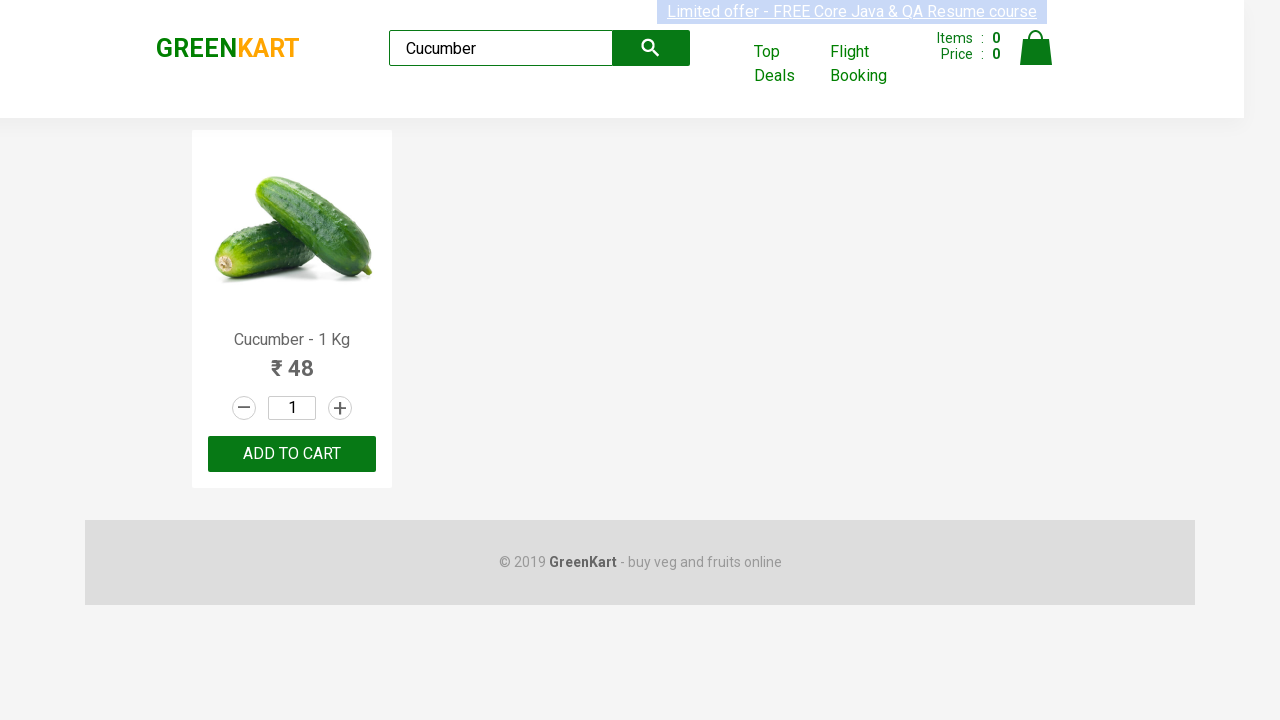

Verified product name is 'Cucumber - 1 Kg'
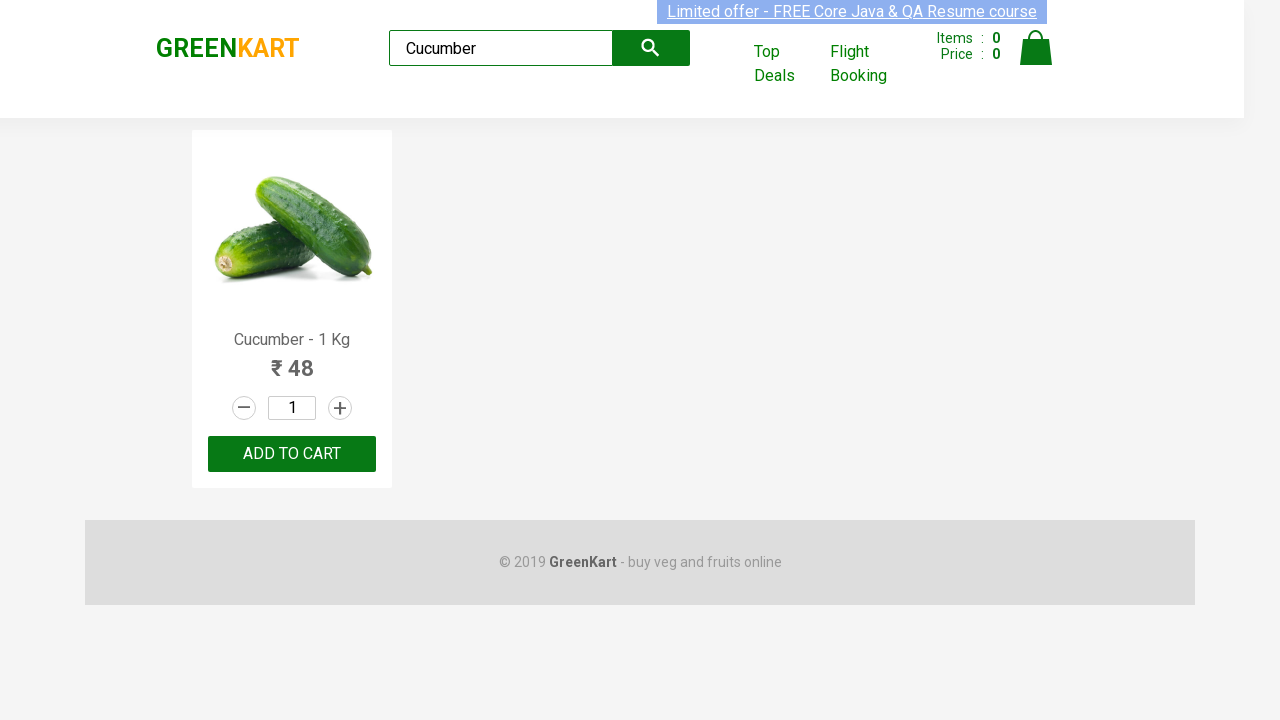

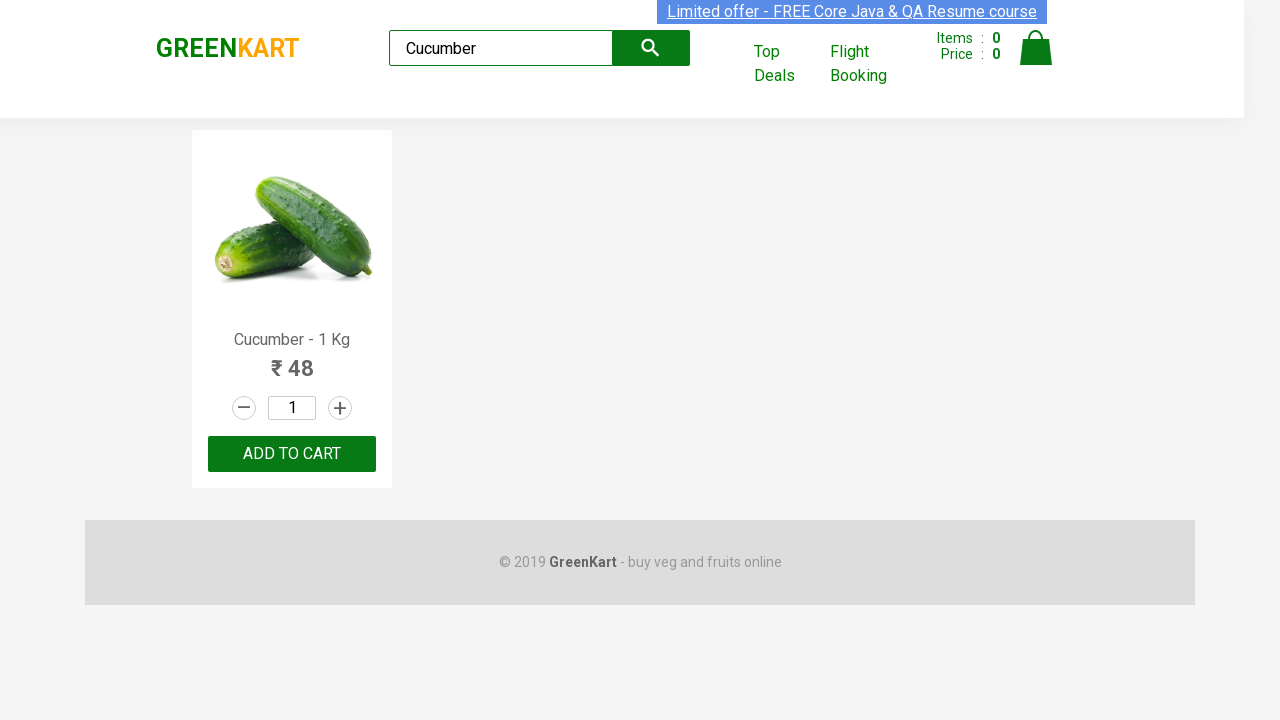